Tests page performance under throttled network conditions by navigating to an Angular demo app and clicking a library button

Starting URL: https://rahulshettyacademy.com/angularAppdemo

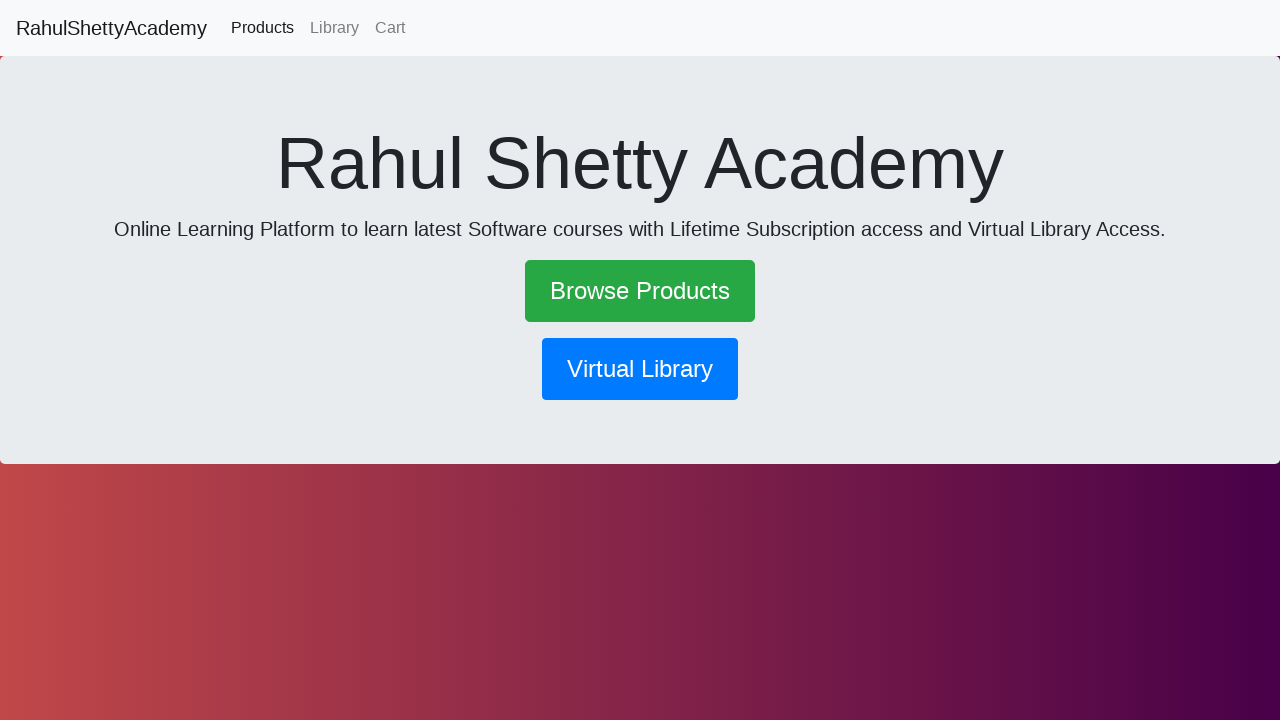

Clicked the library button to navigate at (640, 369) on button[routerlink*='library']
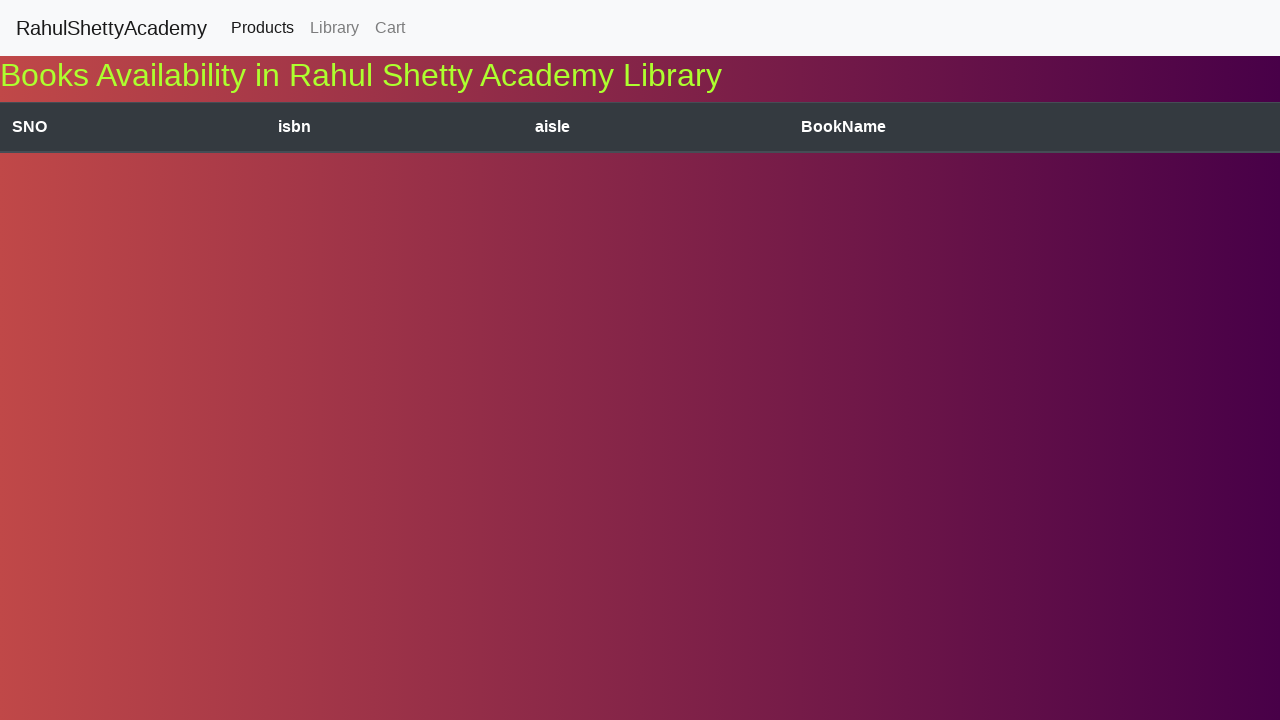

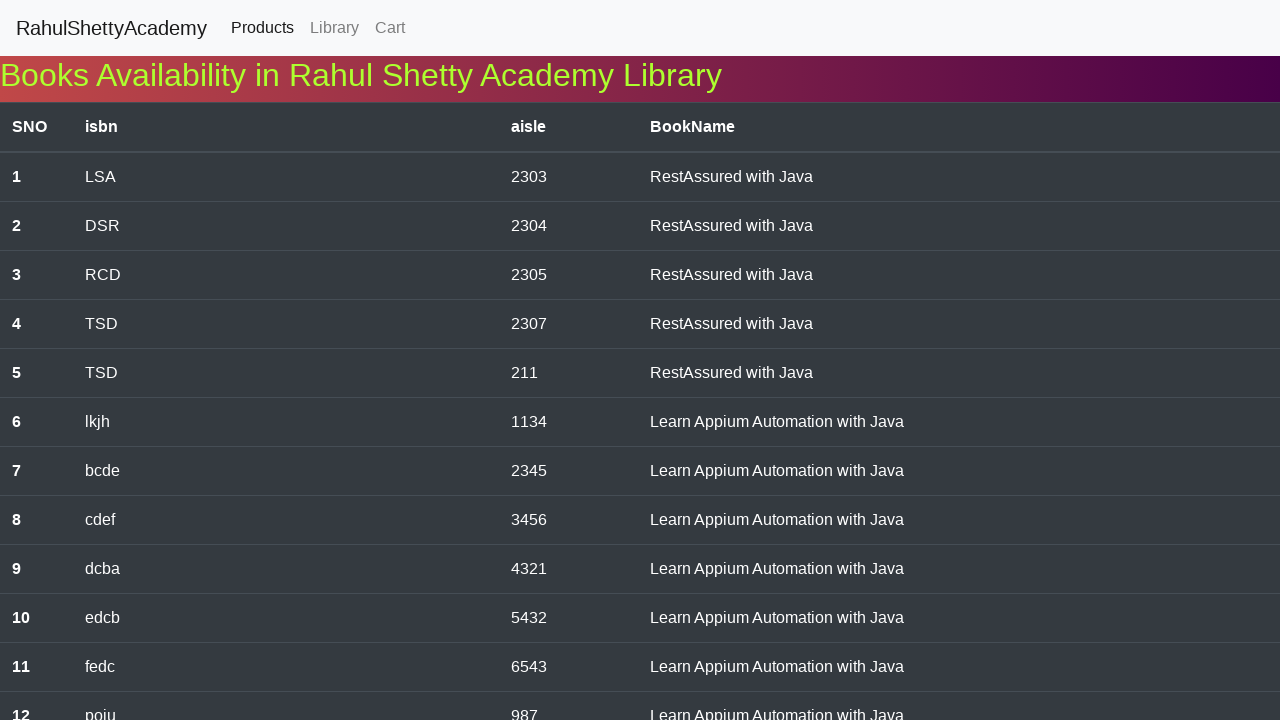